Navigates to a WoolyPooly mining pool wallet page and verifies that the main data card and mining rig information tables are displayed correctly.

Starting URL: https://woolypooly.com/en/coin/rvn/wallet/RCwKWFnb1jwytx5EnWNoR6pSyc1AfNNwjN

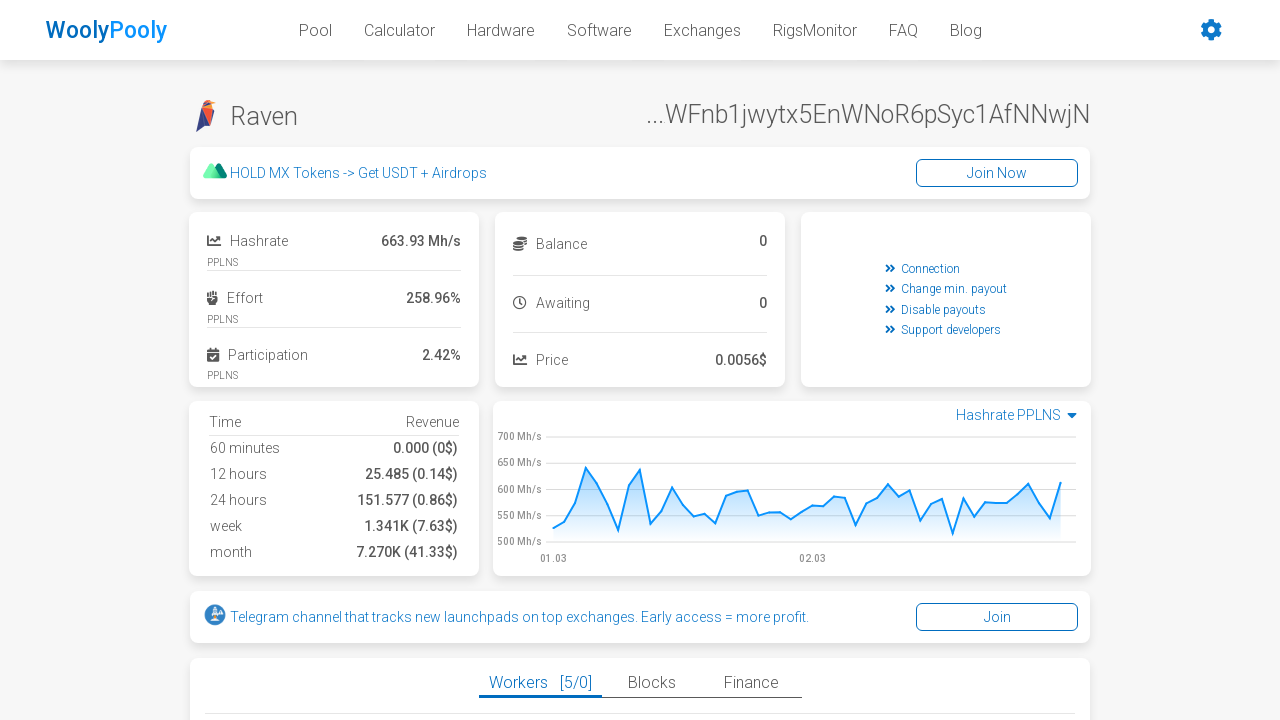

Waited for page to reach networkidle state
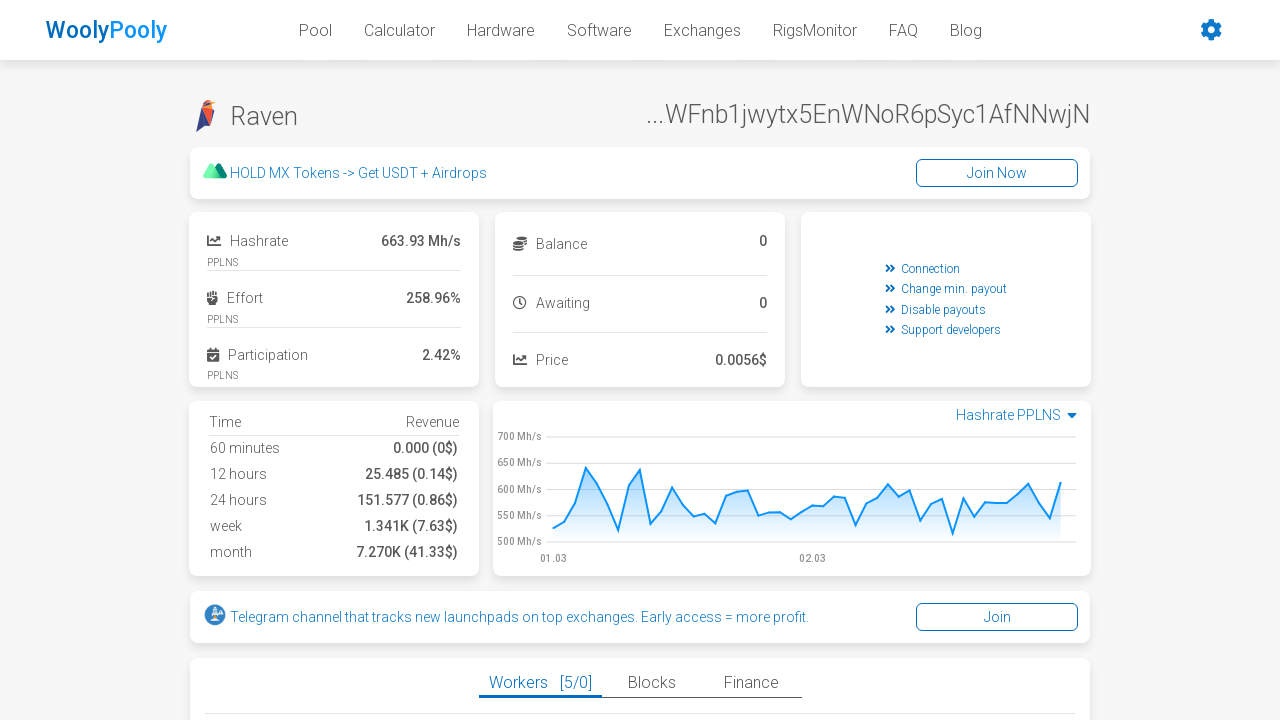

Main data card element is visible
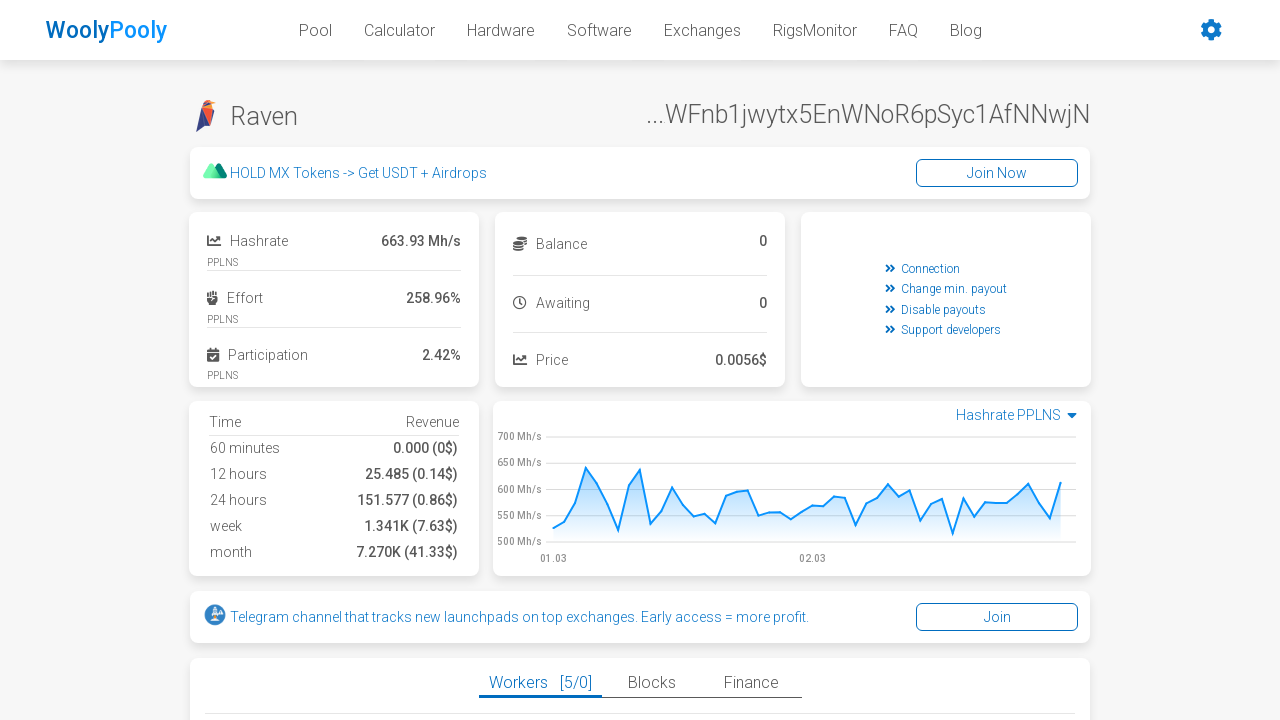

Hashrate tooltip element is visible
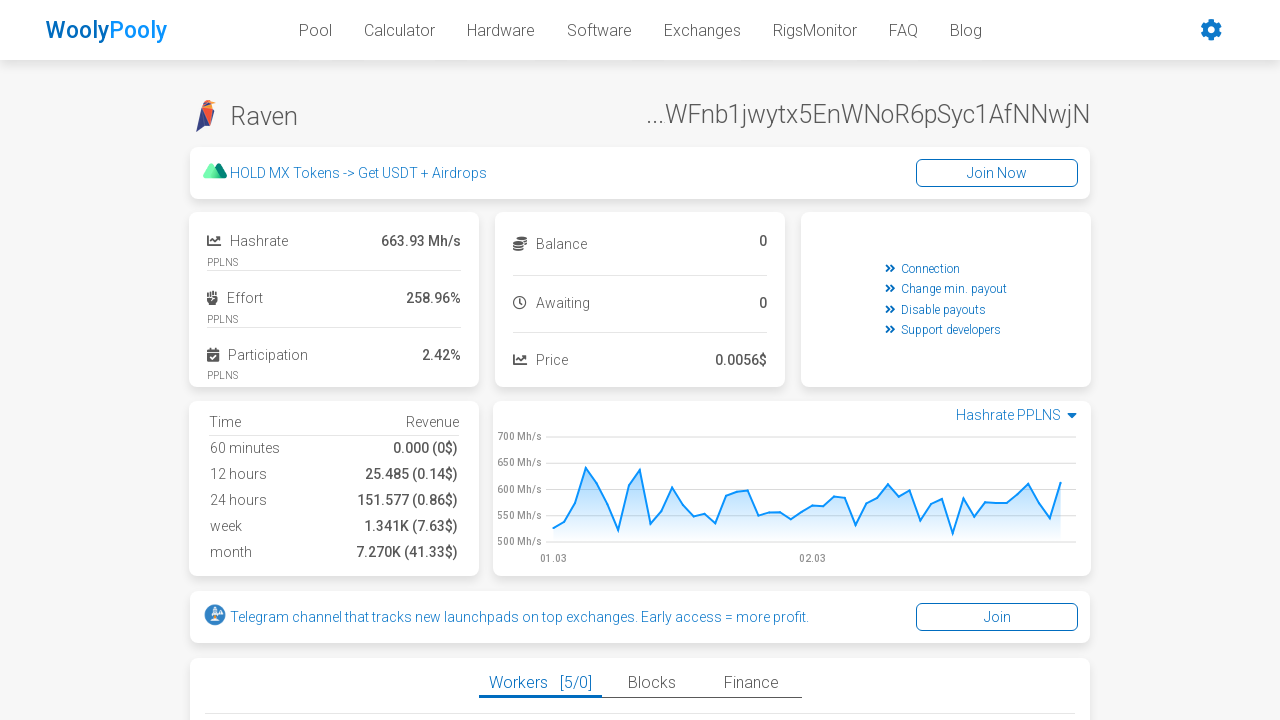

Mining rig data tables have loaded
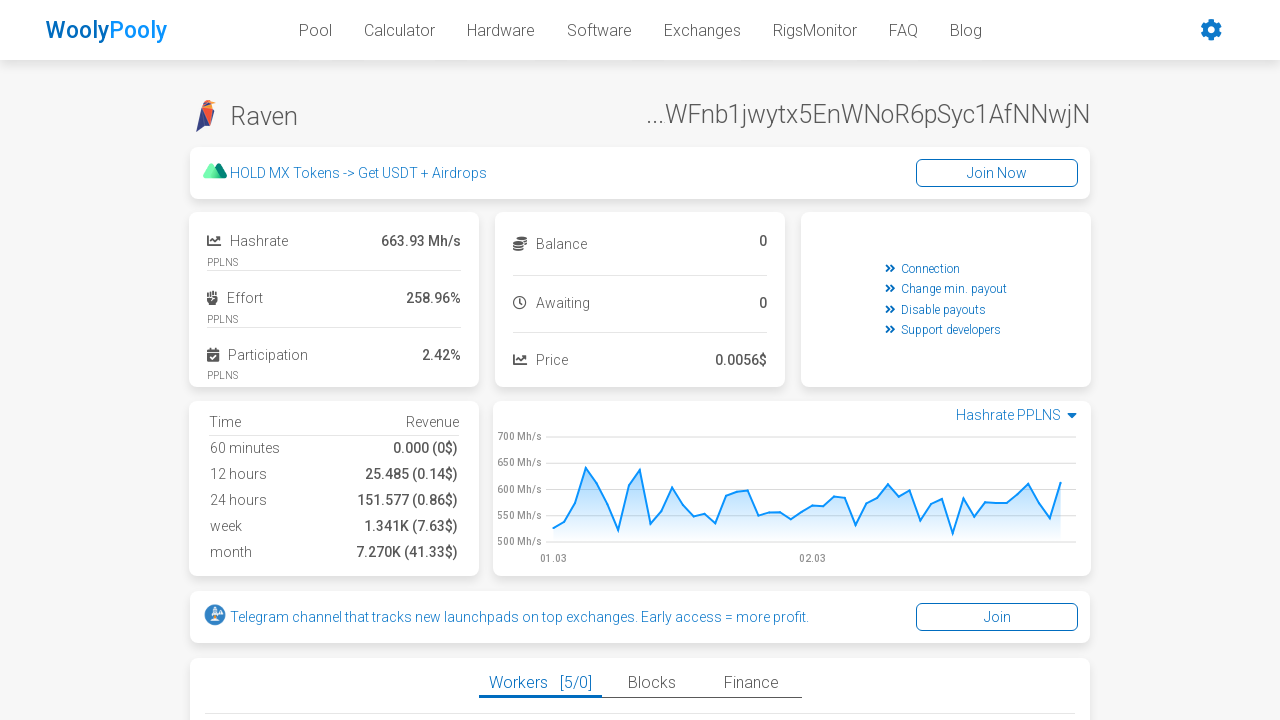

Scrolled down 70 pixels to ensure all content is visible
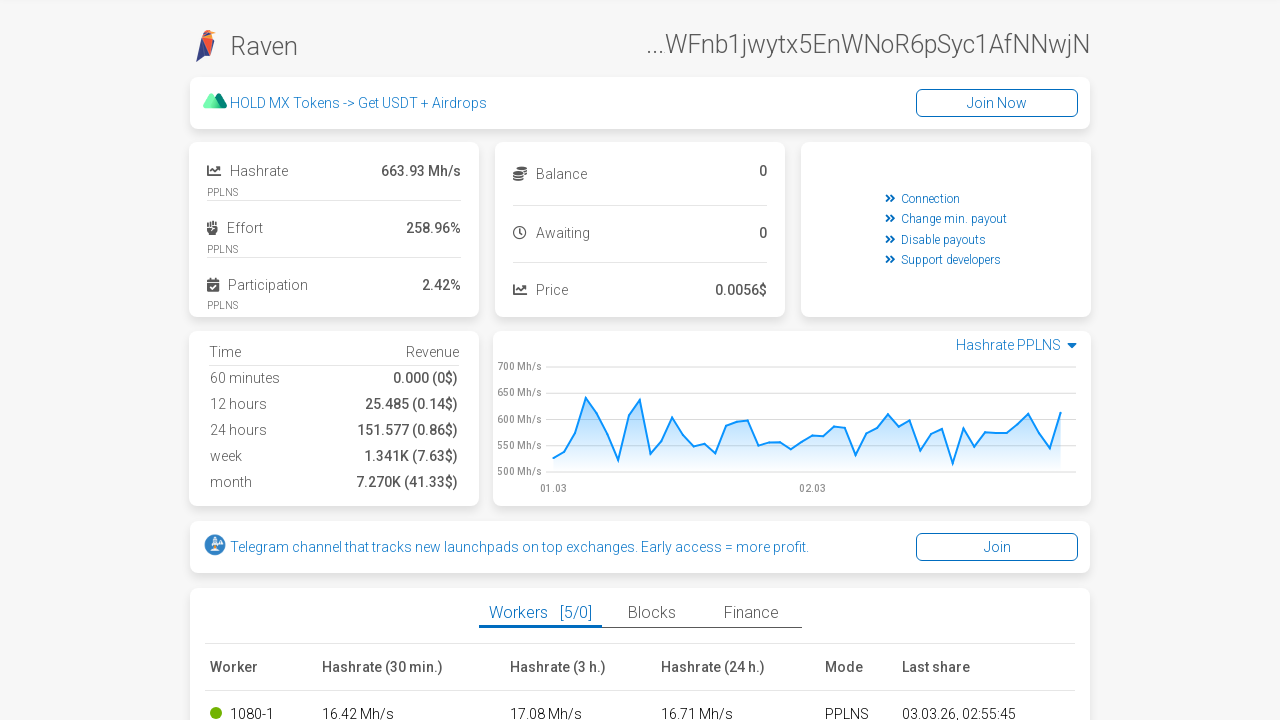

Rig name elements are present in the table
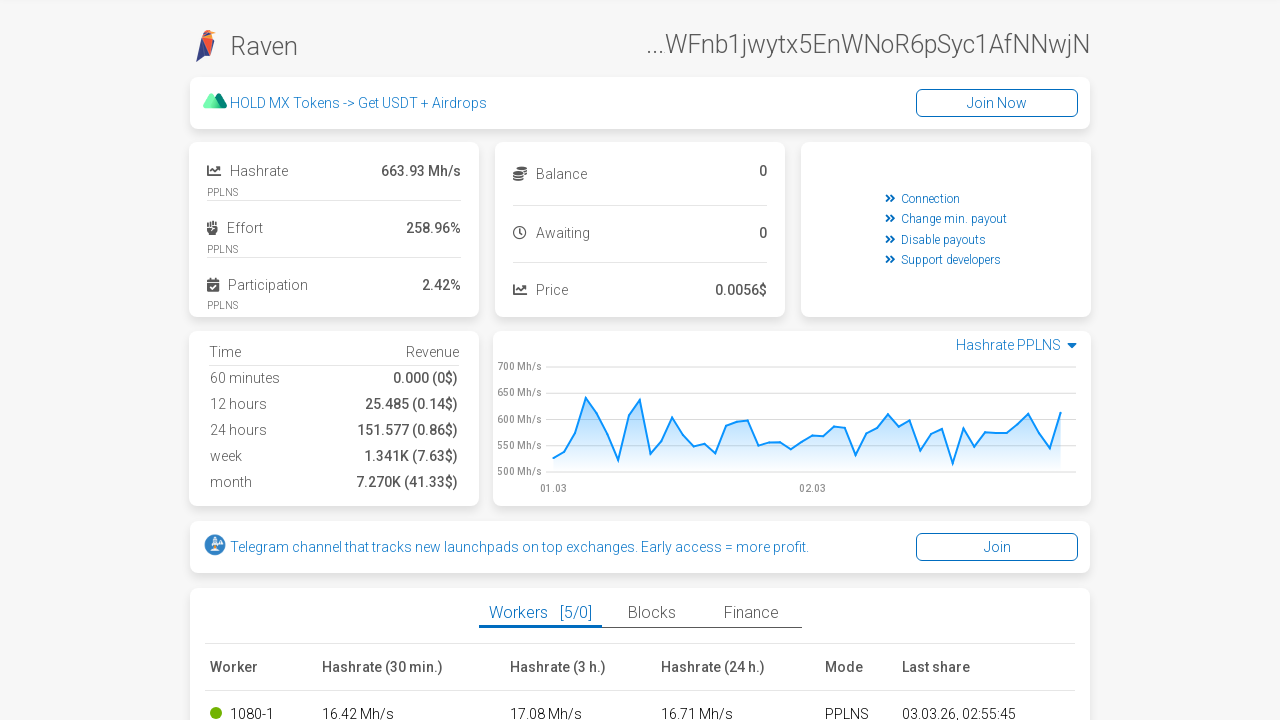

Hashrate cells are present in the mining rig information tables
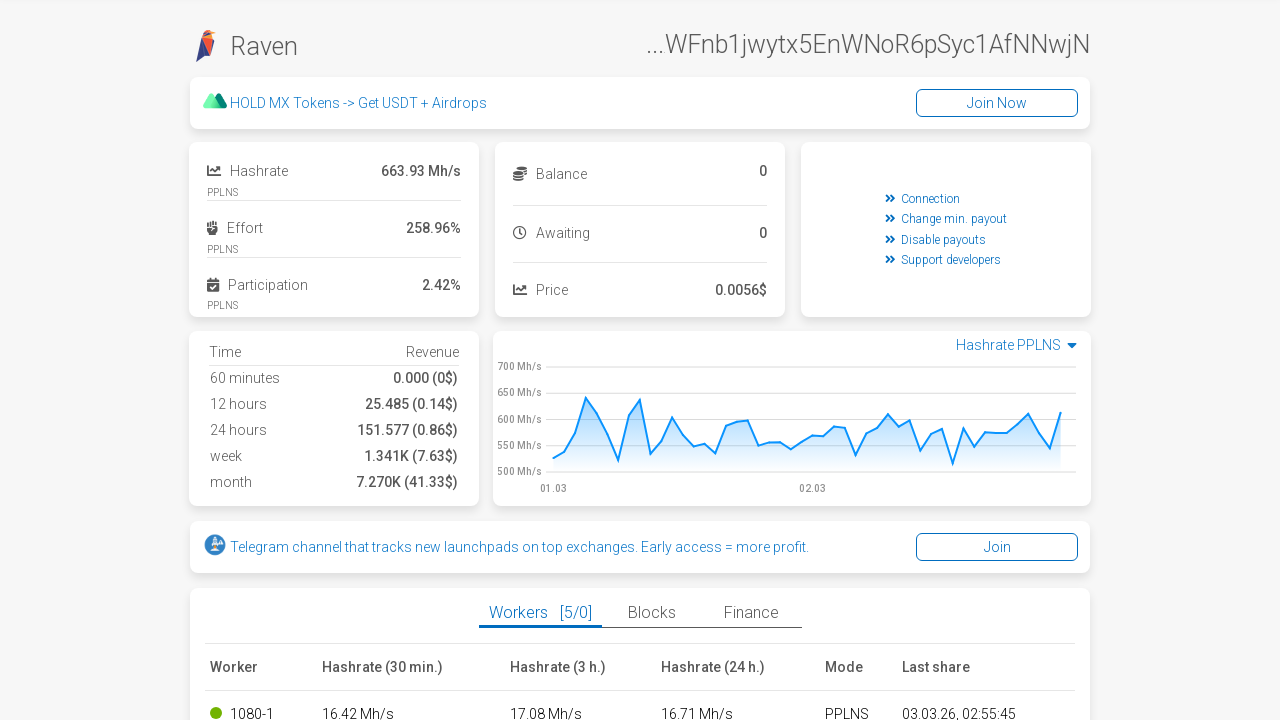

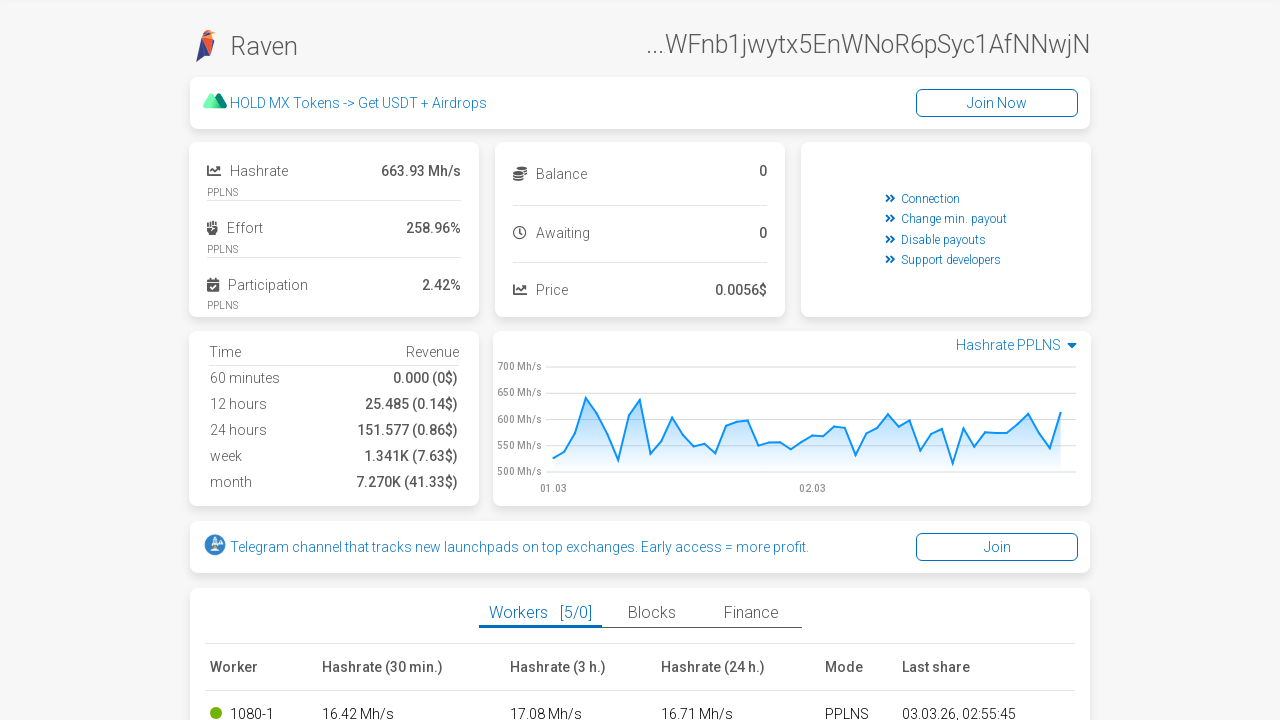